Tests checkbox functionality by selecting checkboxes if they are not already selected, ensuring both checkboxes end up in a selected state

Starting URL: https://loopcamp.vercel.app/checkboxes.html

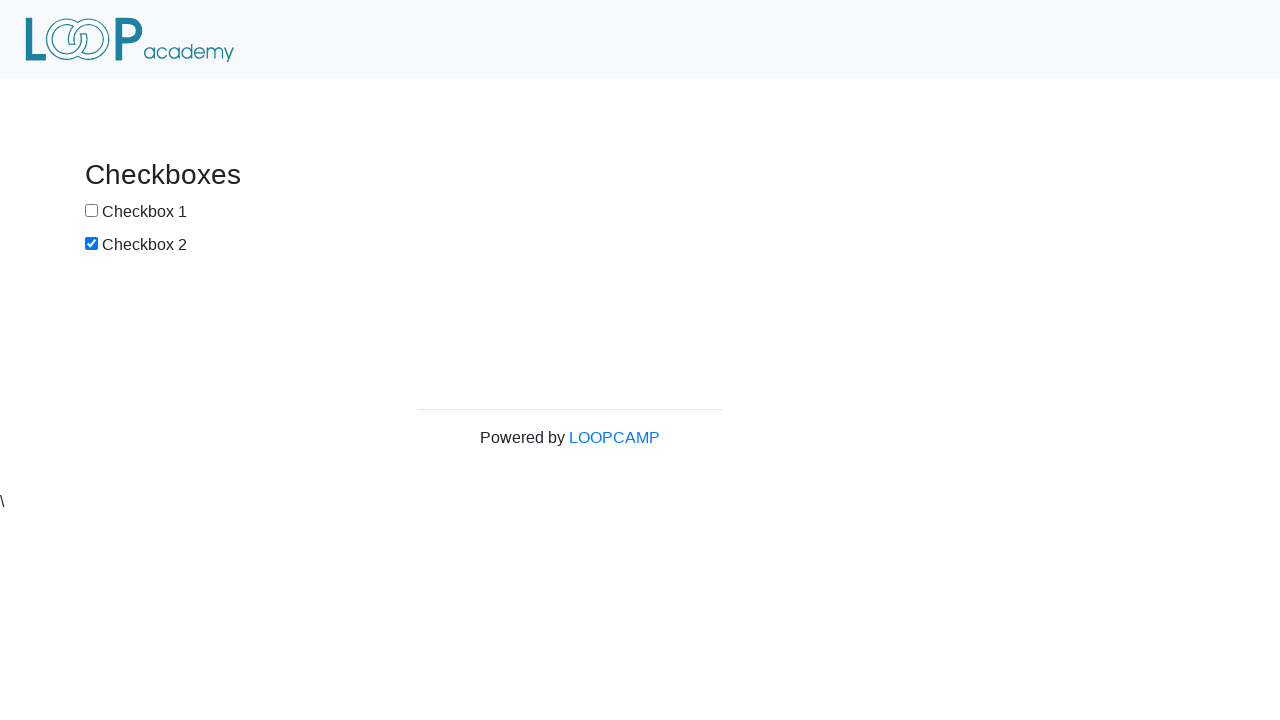

Located checkbox 1 element
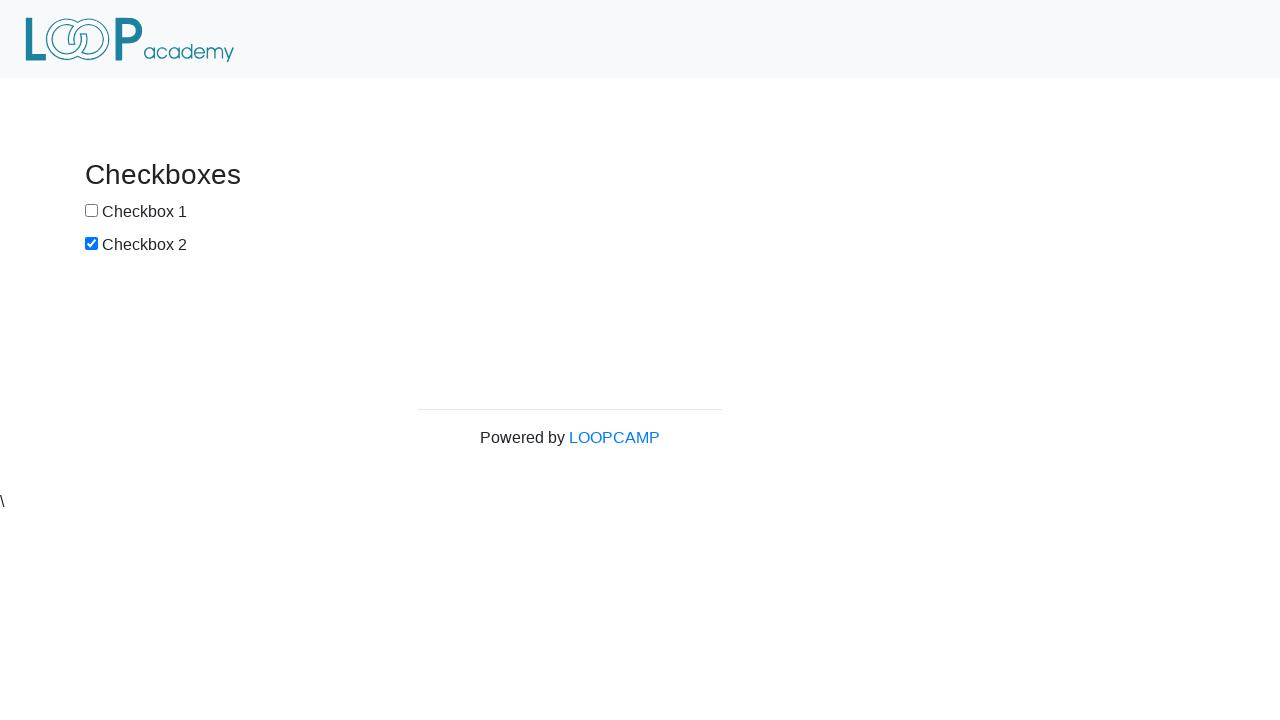

Checked if checkbox 1 is selected
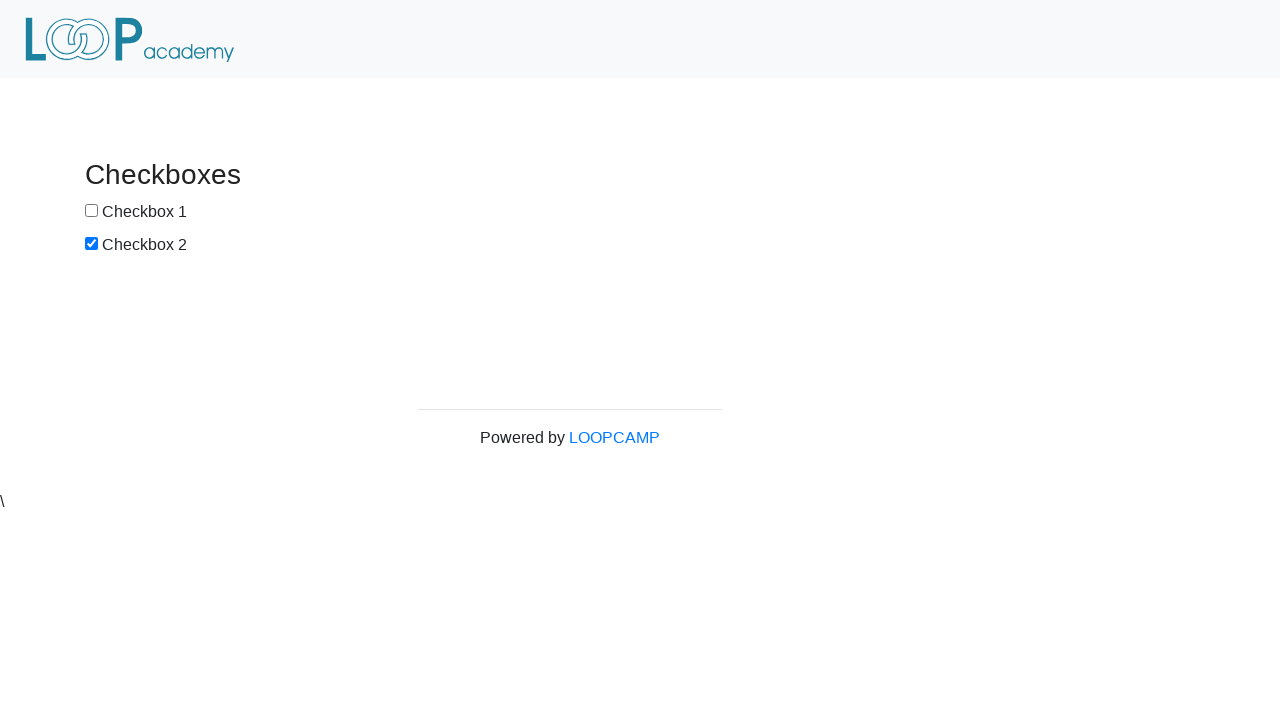

Clicked checkbox 1 to select it at (92, 210) on #box1
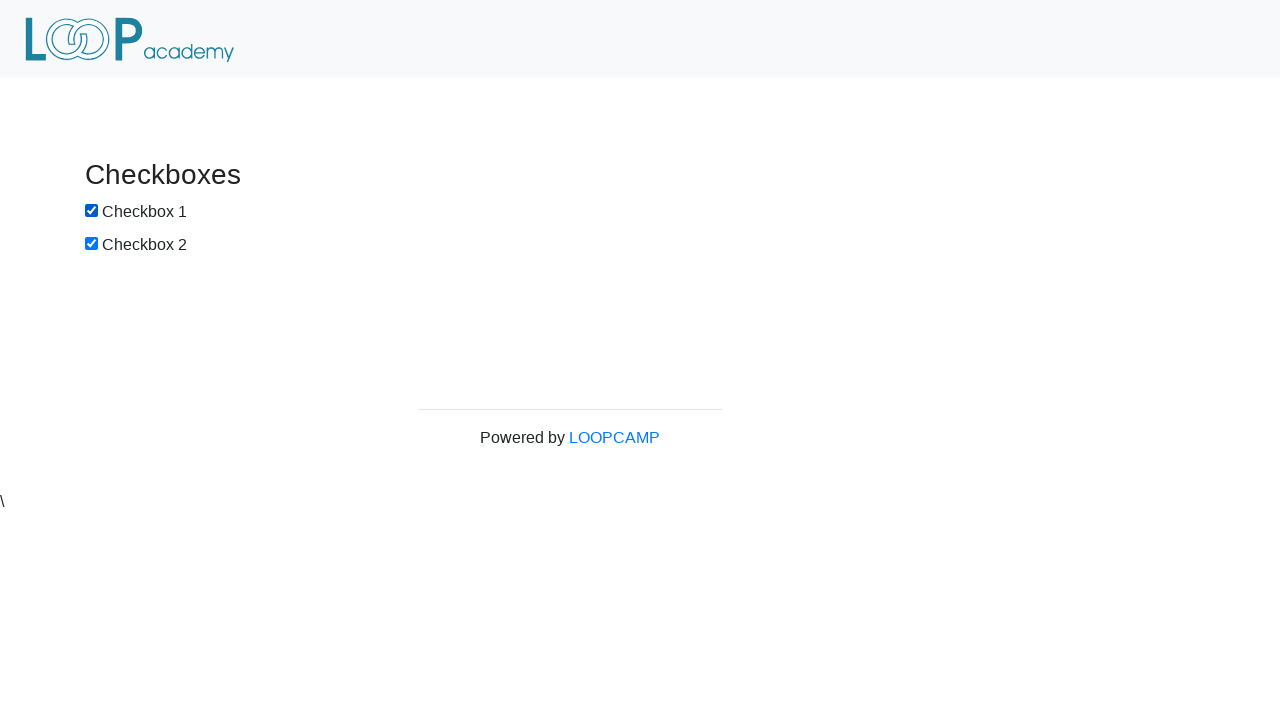

Located checkbox 2 element
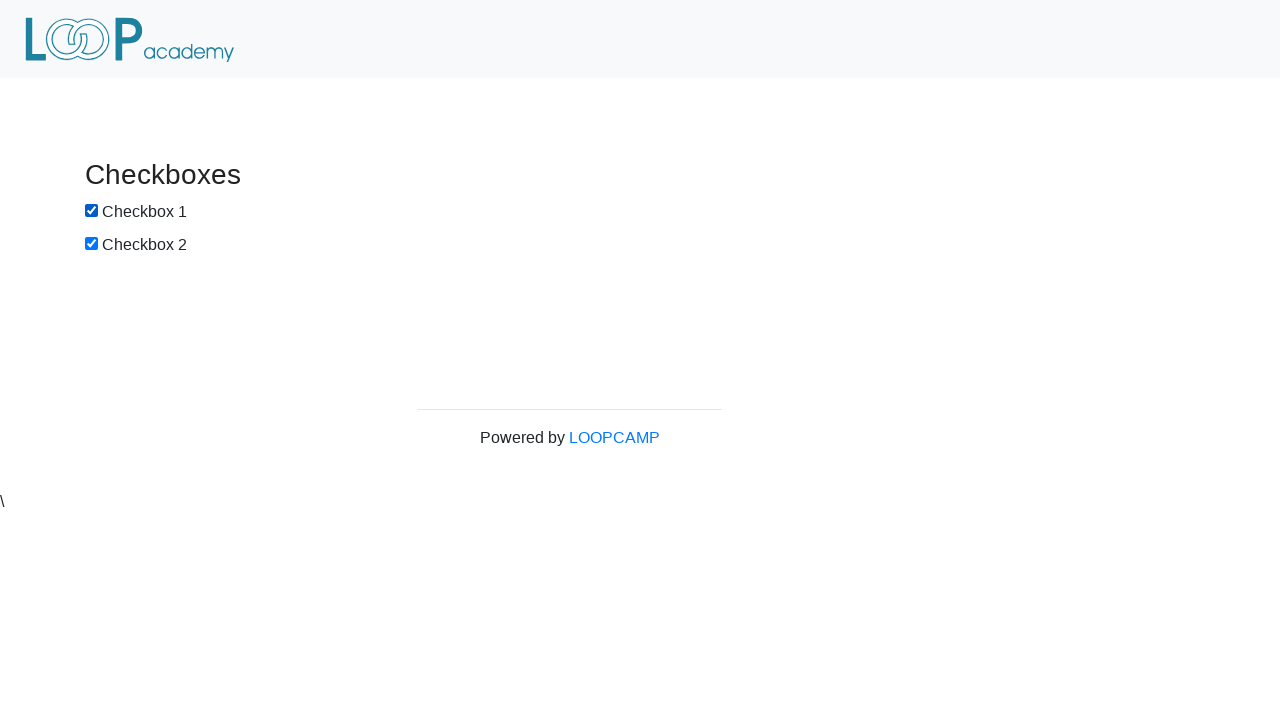

Checkbox 2 is already selected
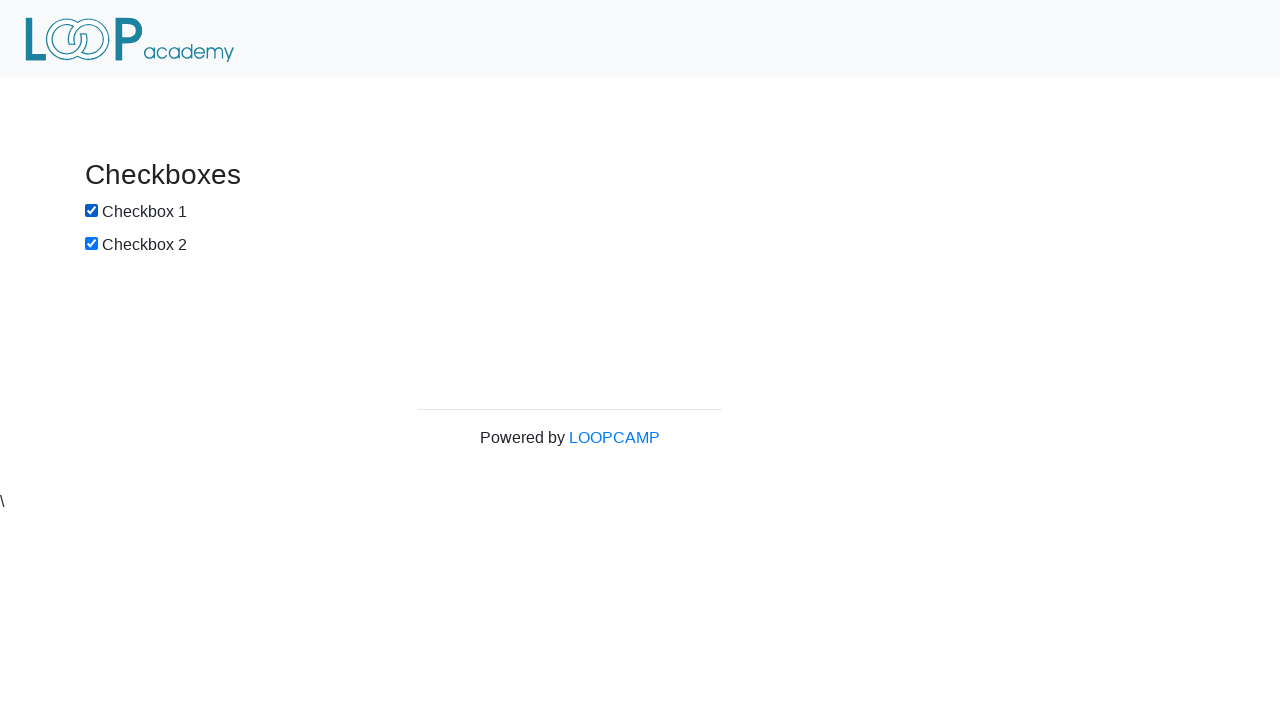

Verified both checkboxes are selected
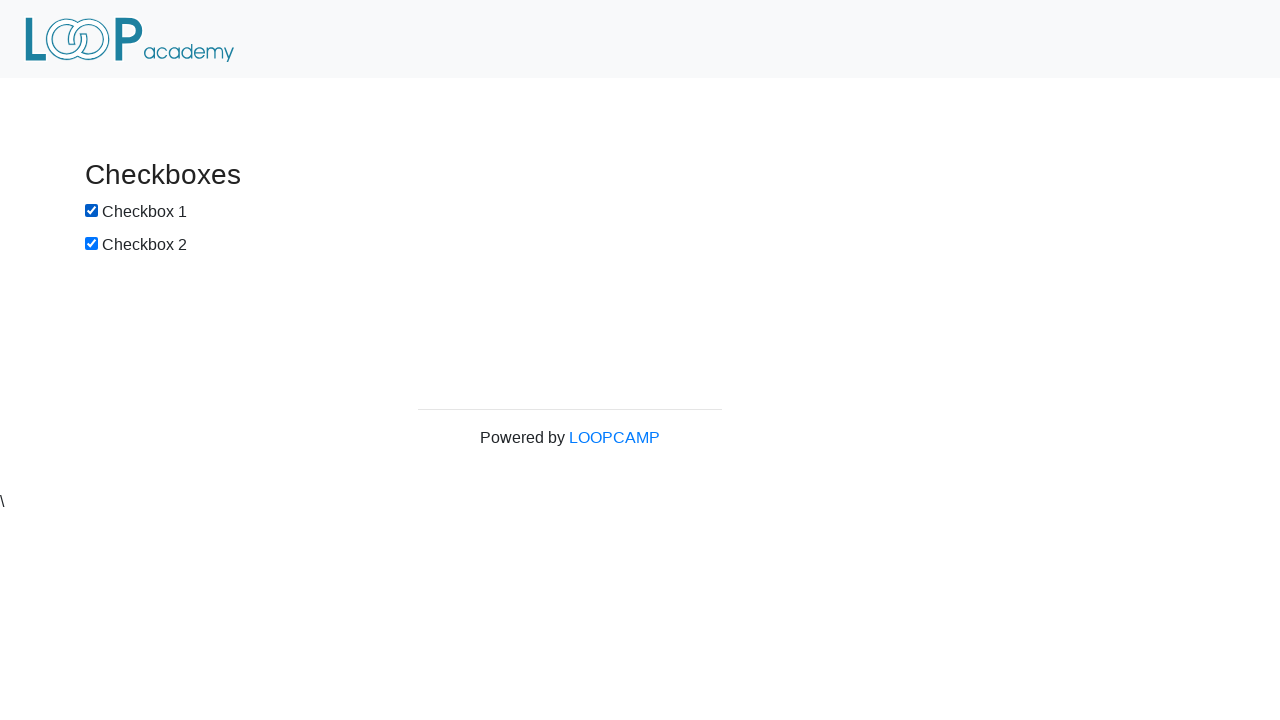

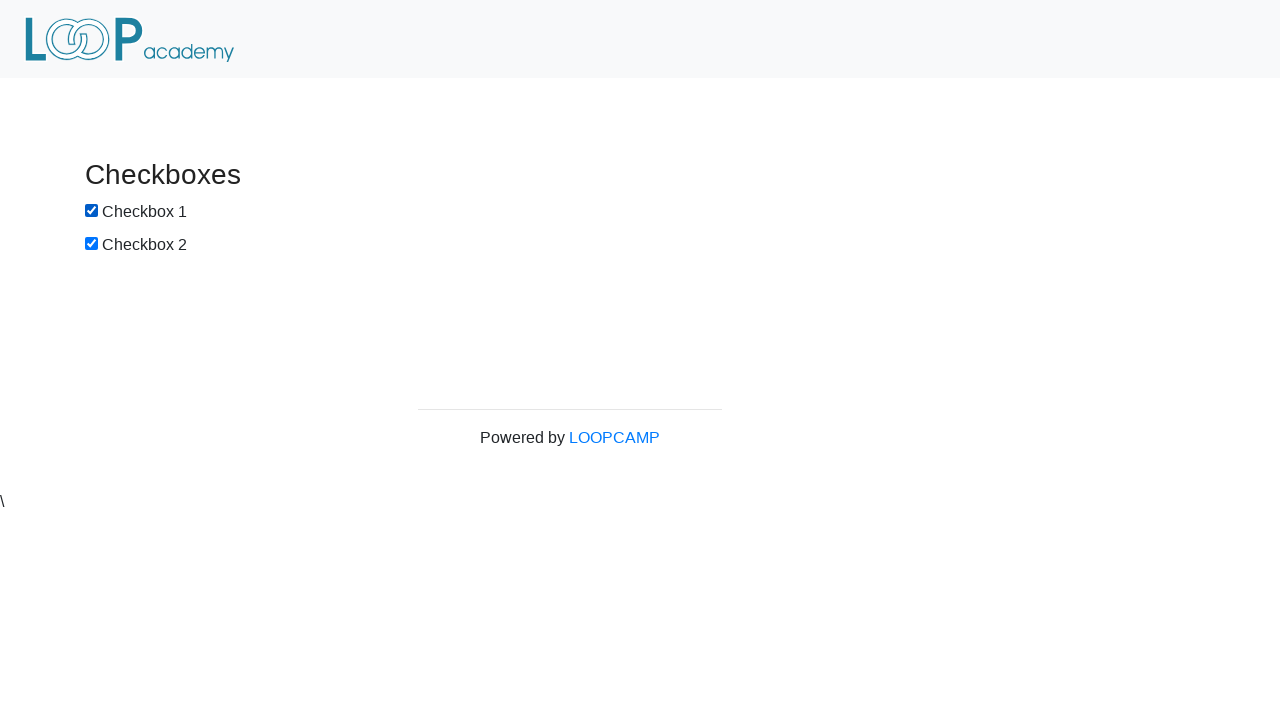